Navigates through book category pages on books.toscrape.com, verifying product listings load correctly and testing pagination by clicking through multiple pages across Travel, Mystery, and Historical Fiction categories.

Starting URL: https://books.toscrape.com/

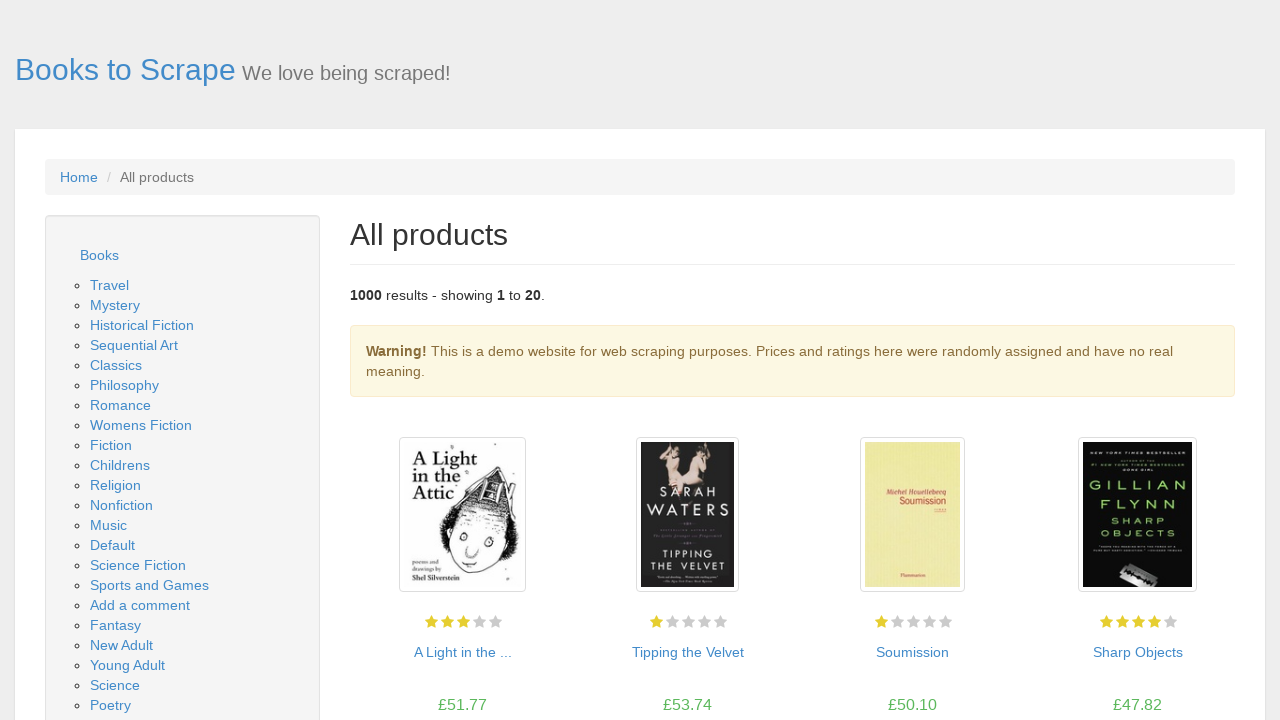

Homepage loaded and product pods visible
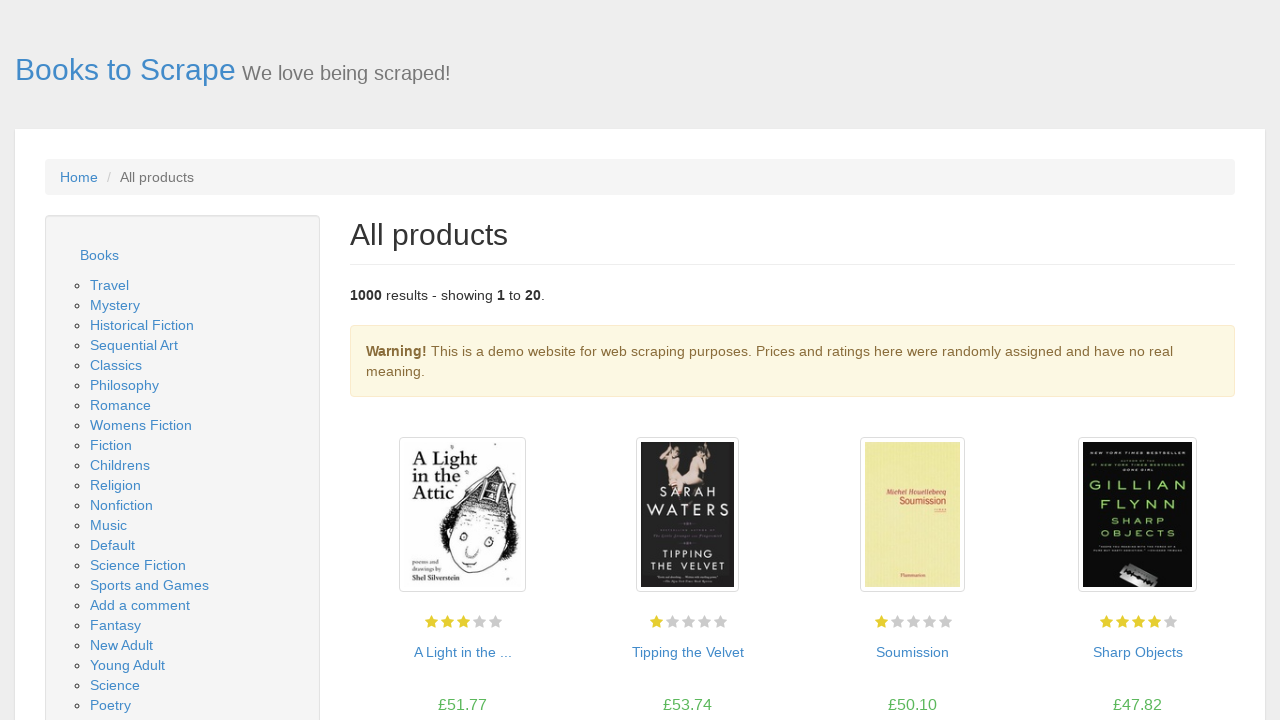

Navigated to Travel category page
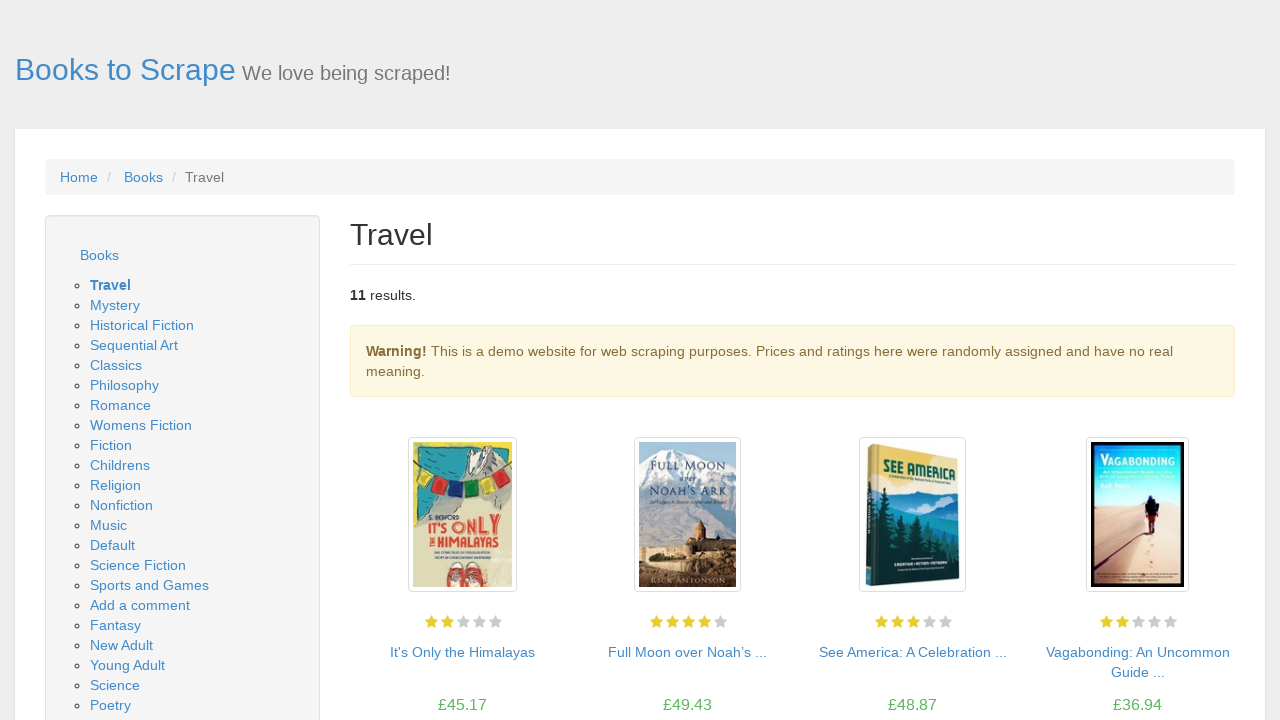

Product pods loaded for Travel category
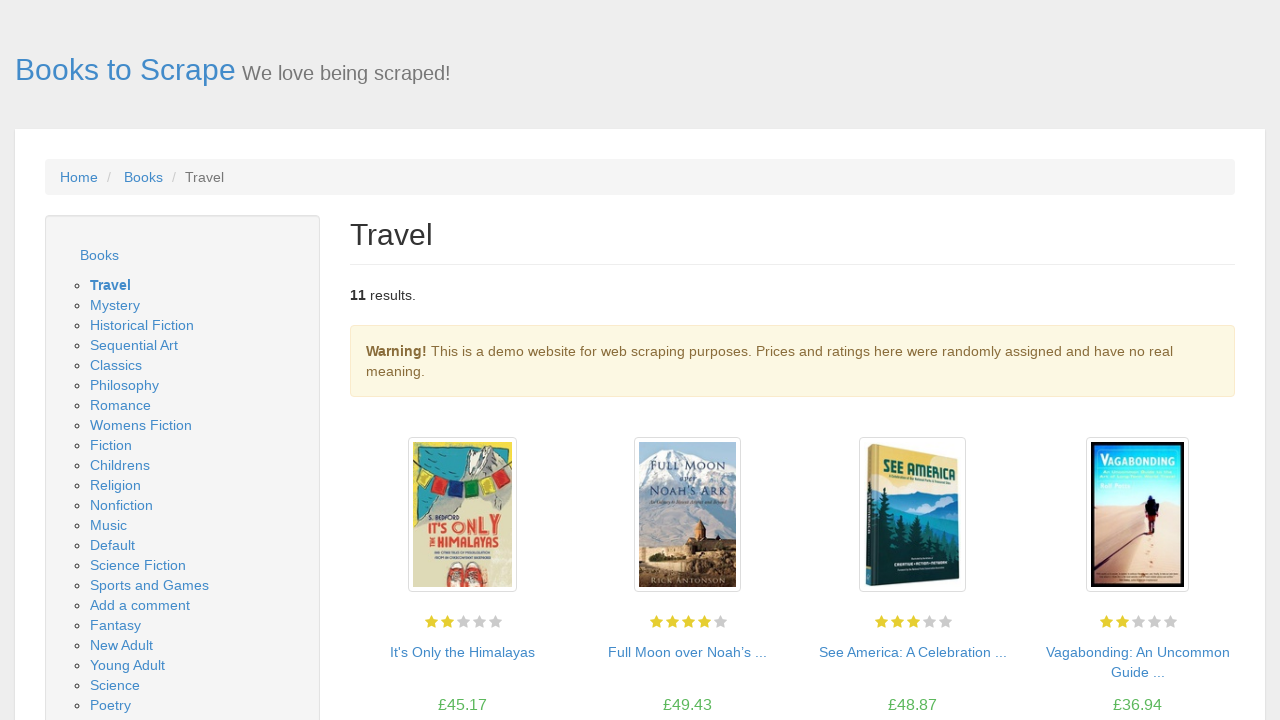

Product titles verified for Travel category
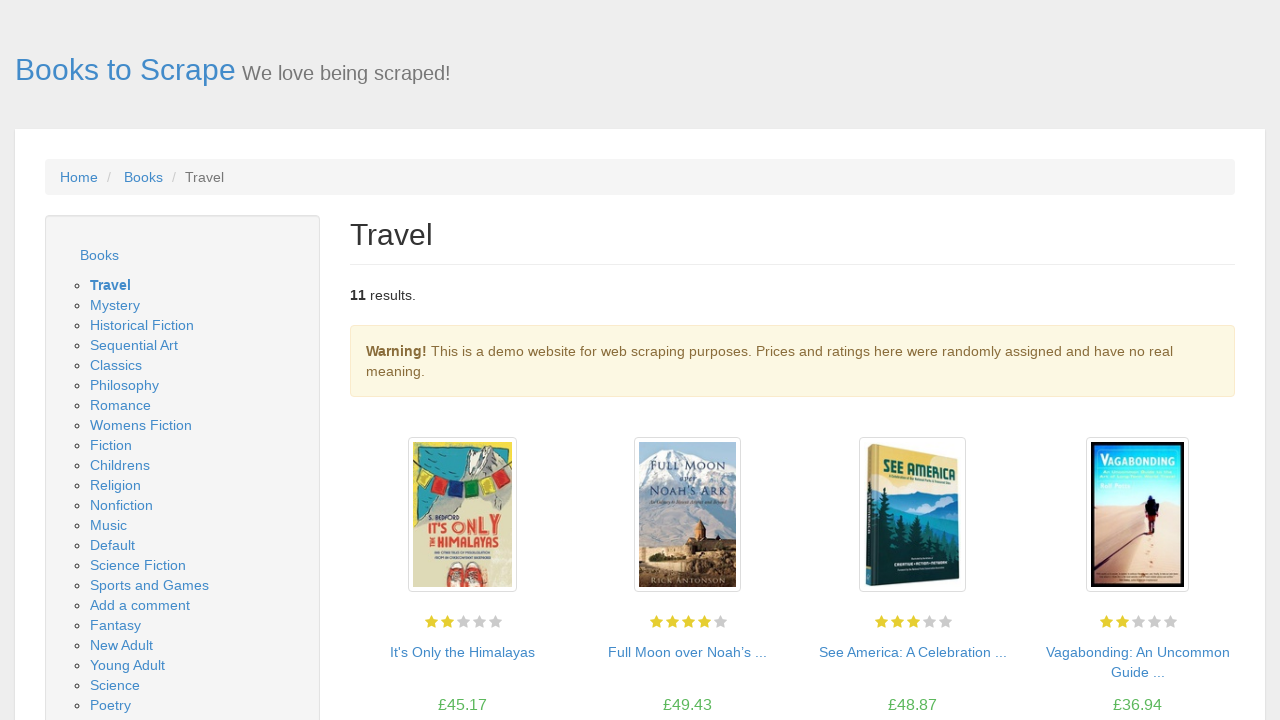

Product prices verified for Travel category
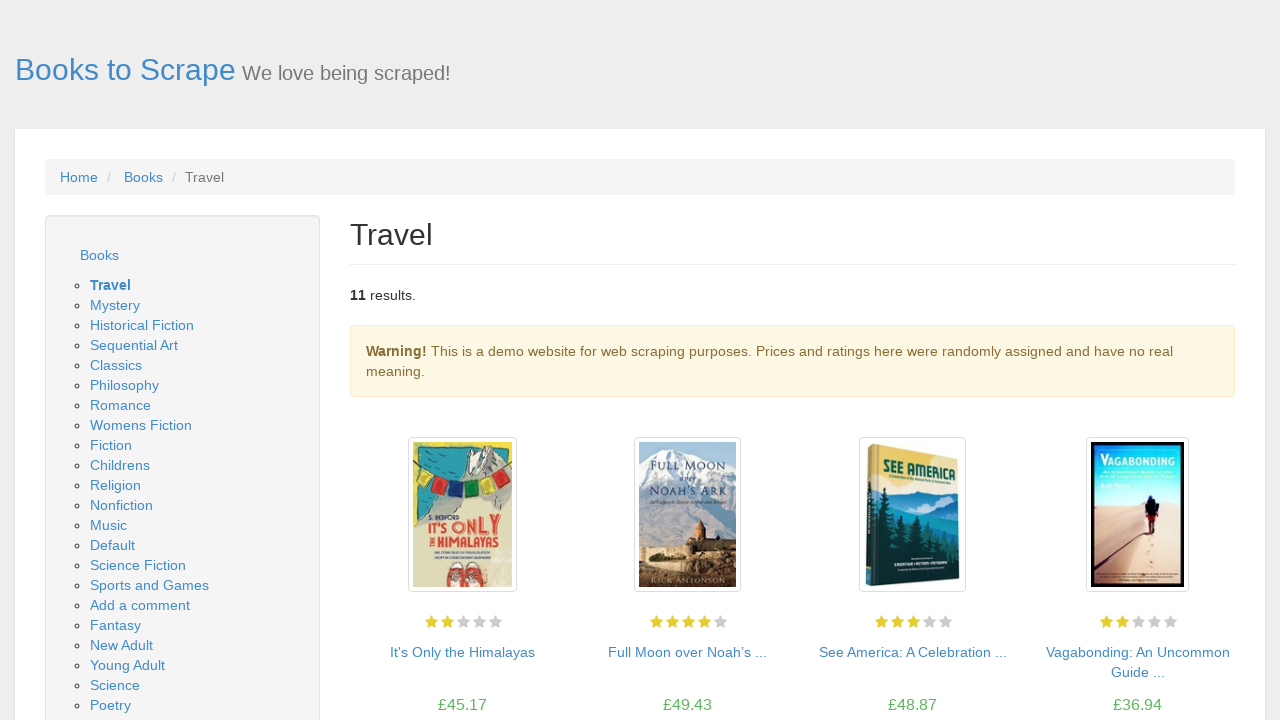

Reached last page of Travel category (no next button)
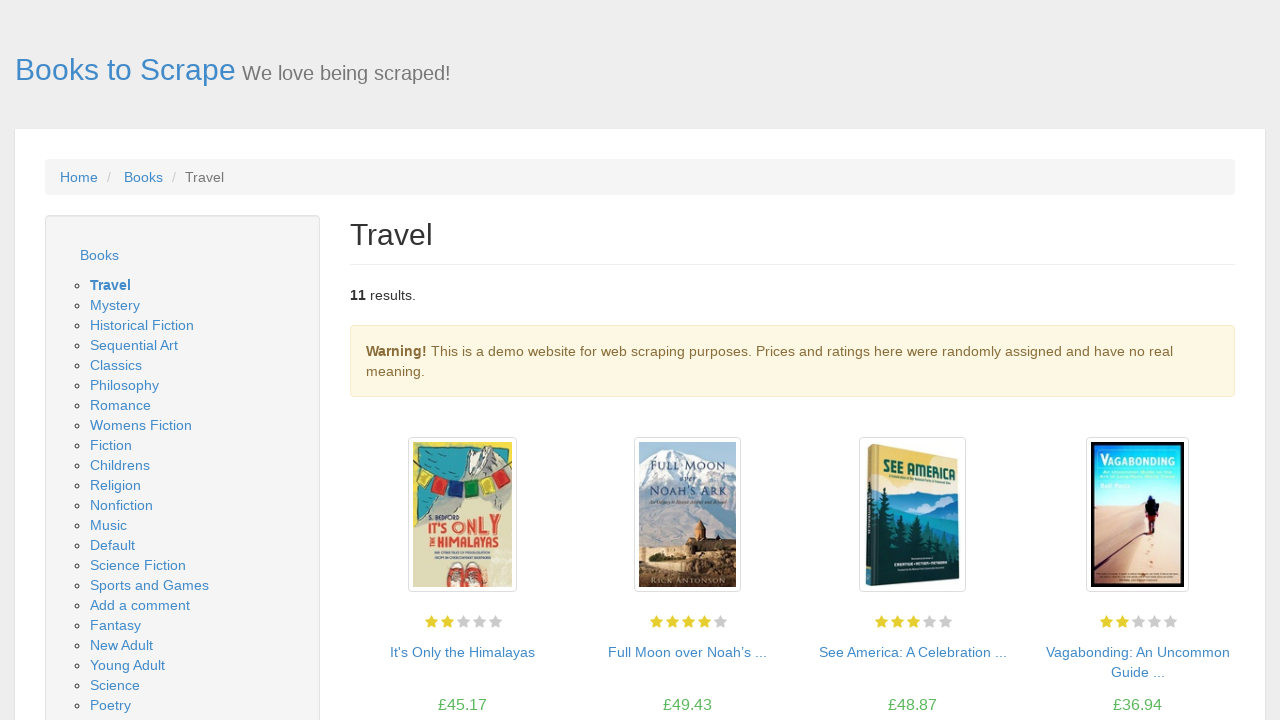

Navigated to Mystery category page
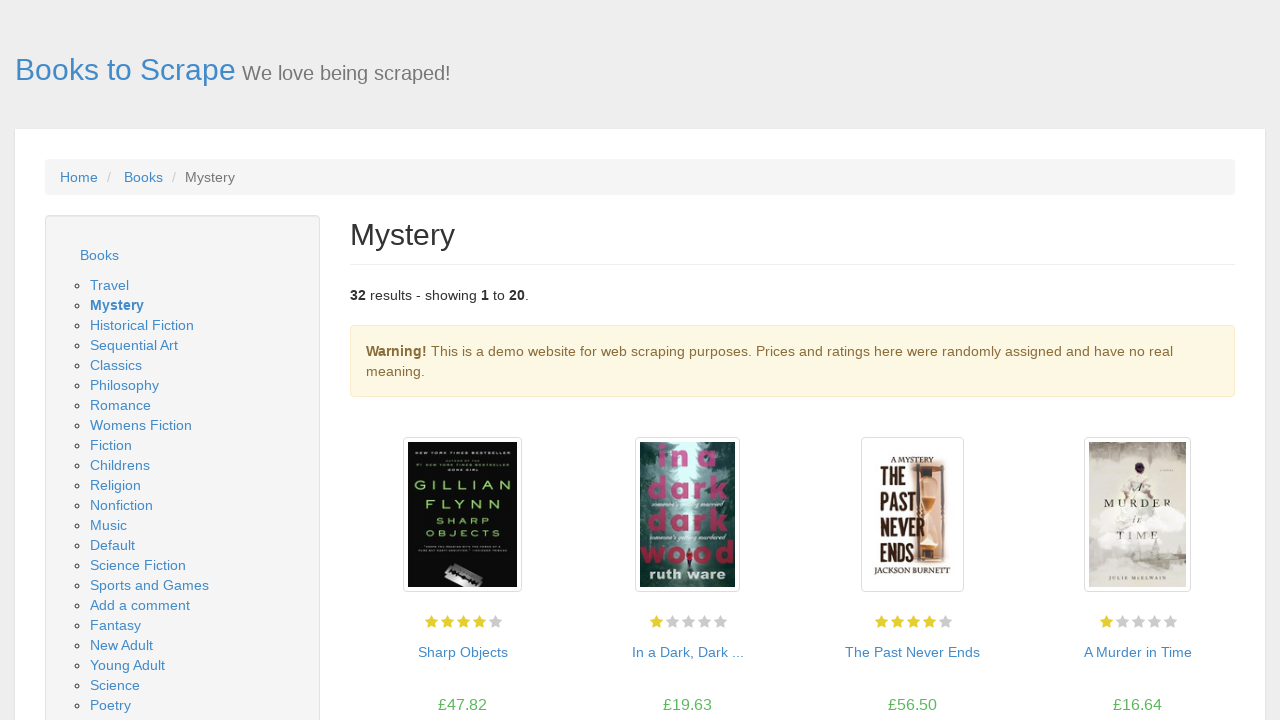

Product pods loaded for Mystery category
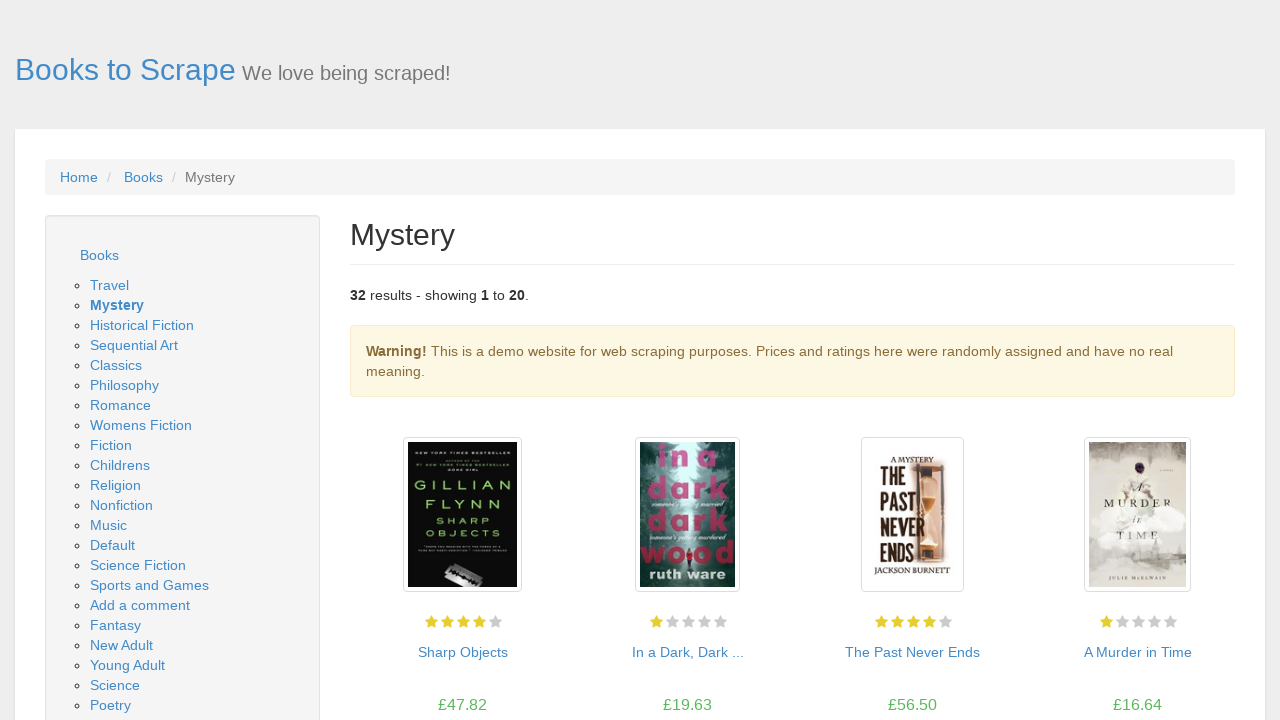

Product titles verified for Mystery category
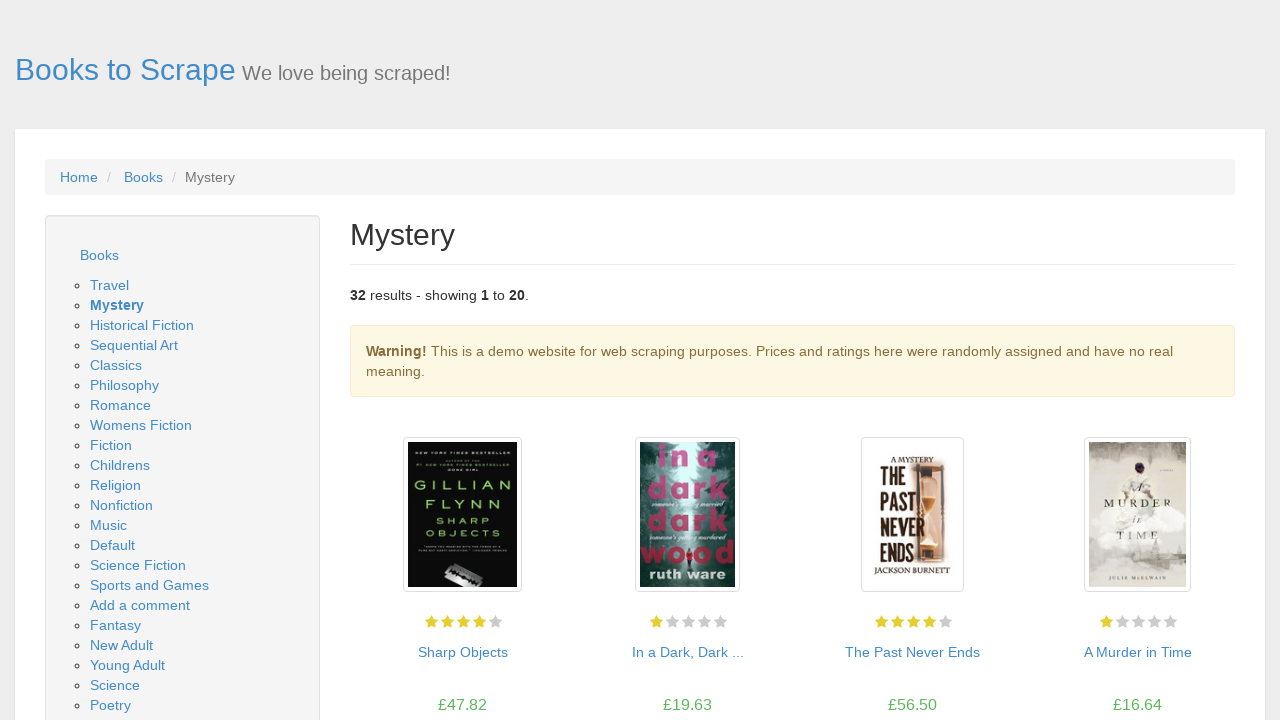

Product prices verified for Mystery category
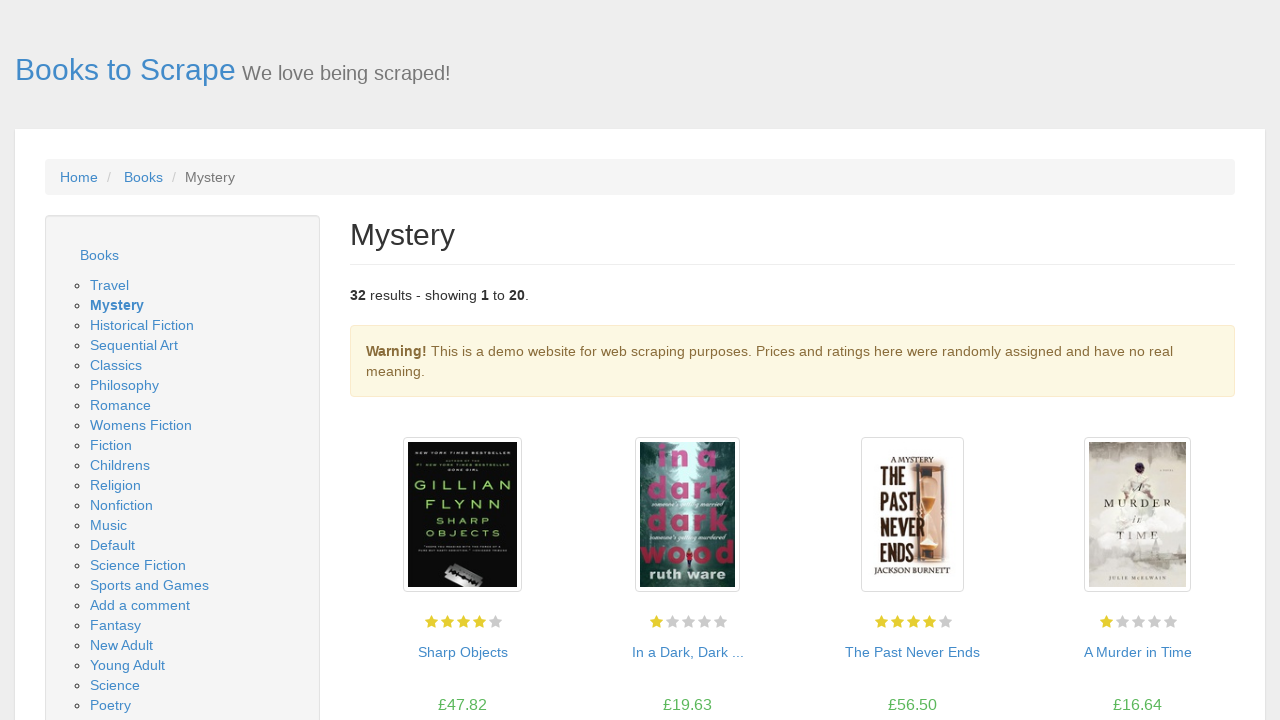

Clicked next page button in Mystery category at (1206, 654) on .next a >> nth=0
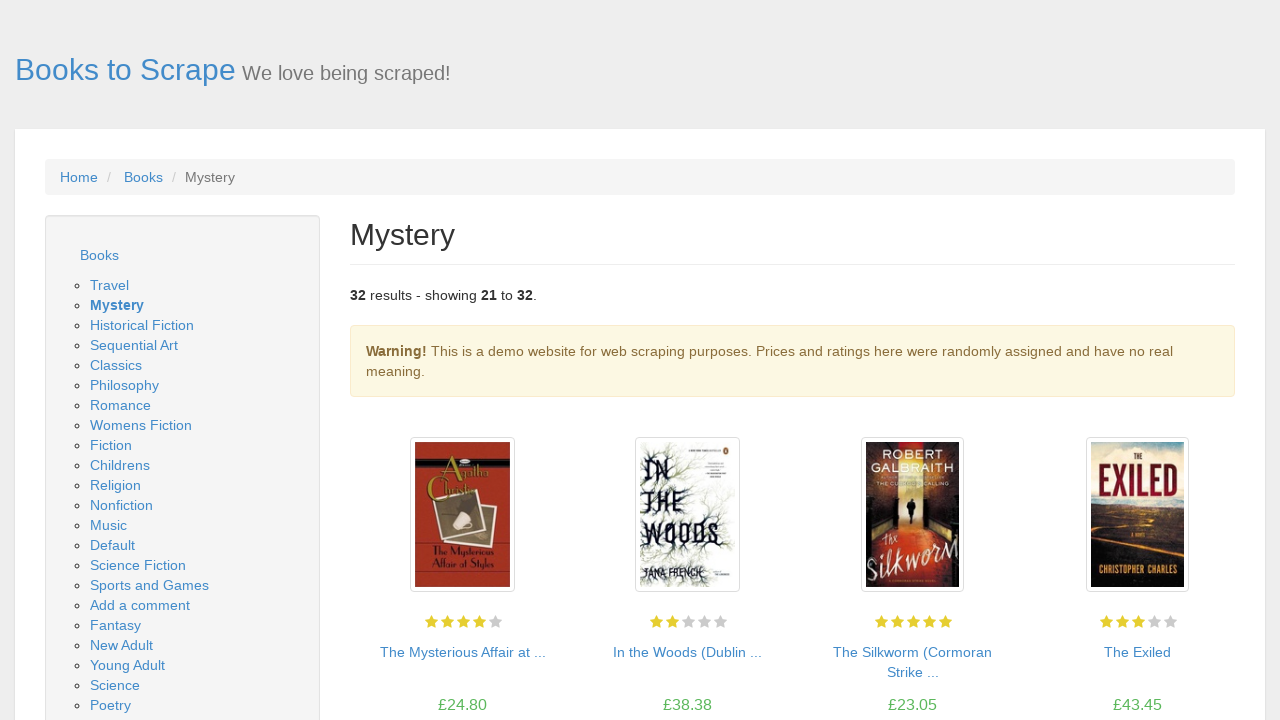

Next page products loaded for Mystery category
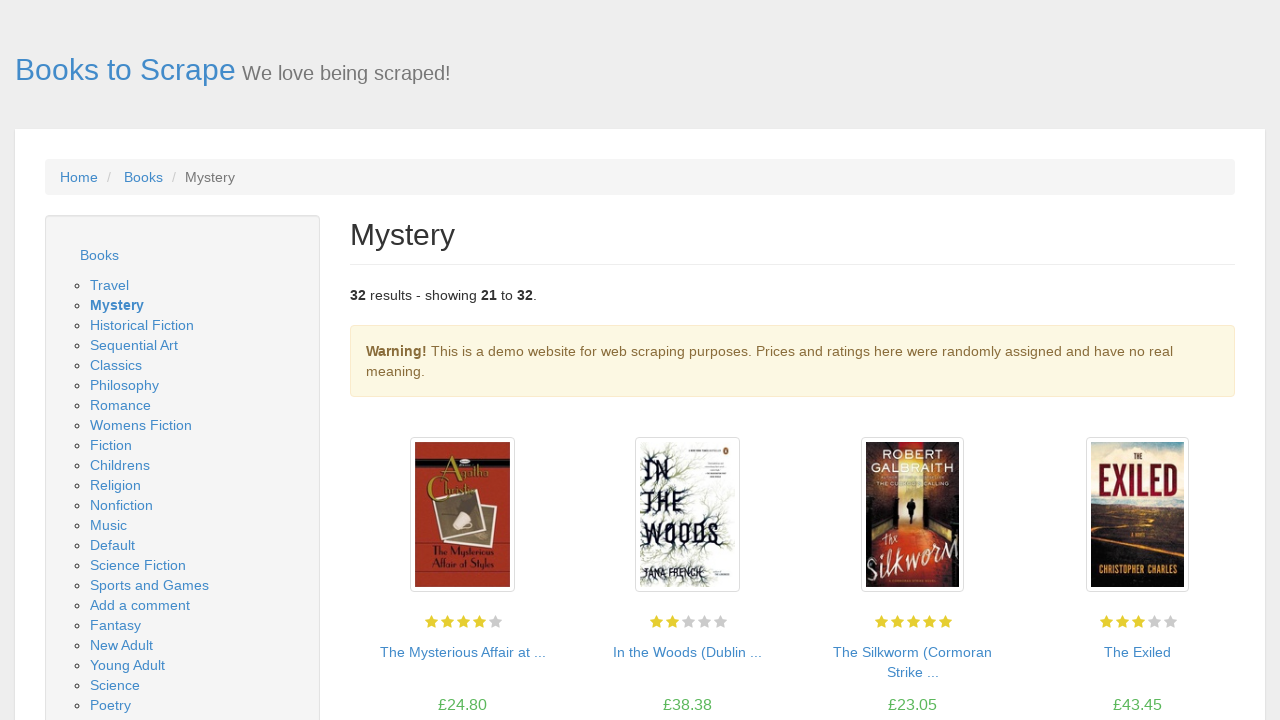

Reached last page of Mystery category (no next button)
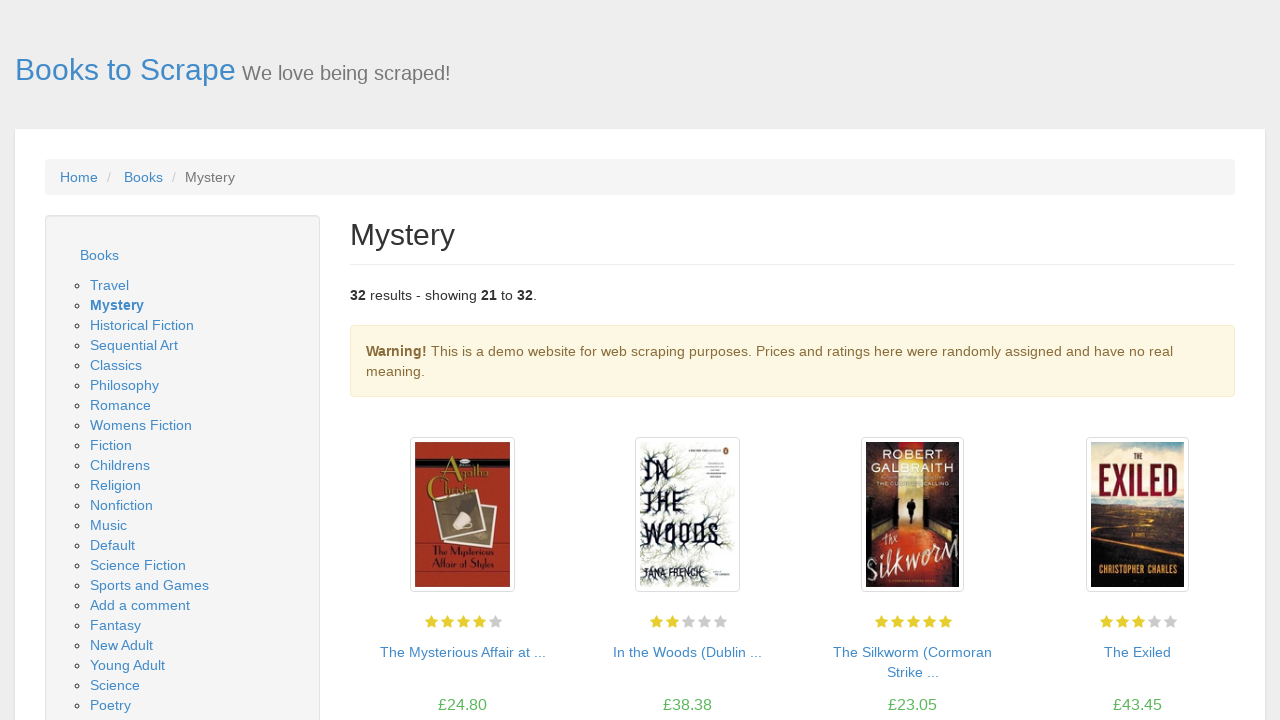

Navigated to Historical Fiction category page
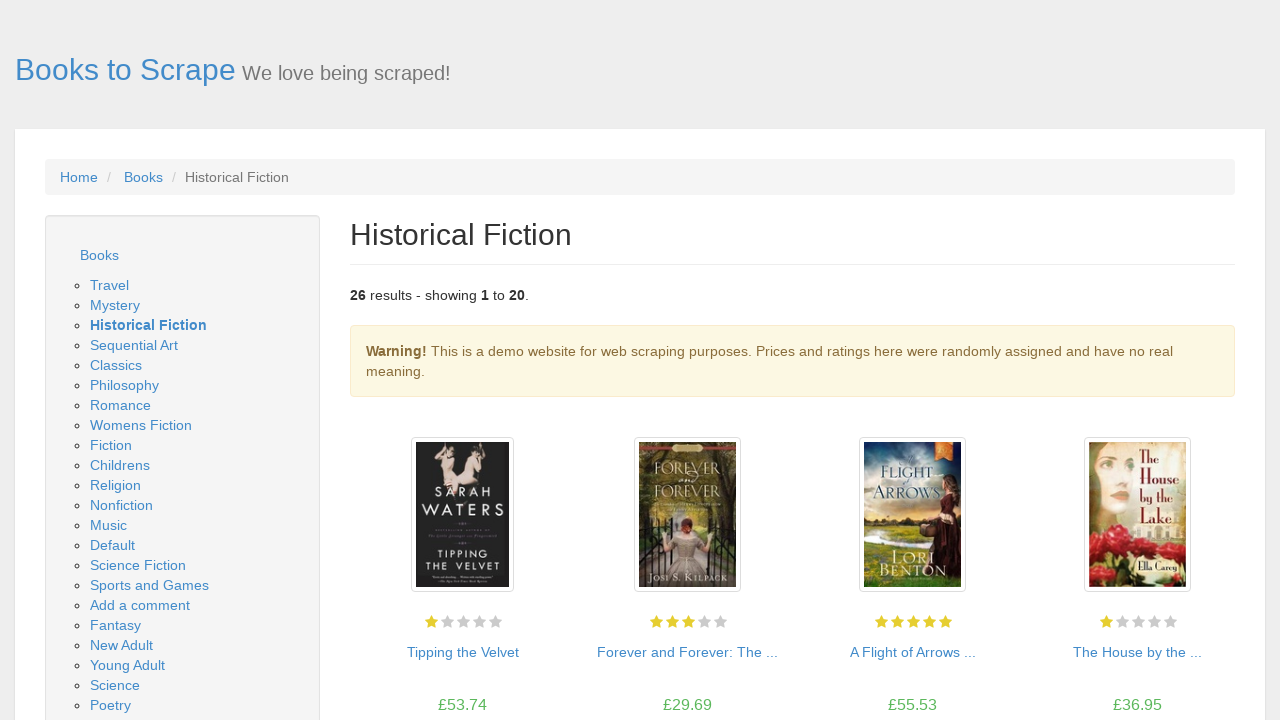

Product pods loaded for Historical Fiction category
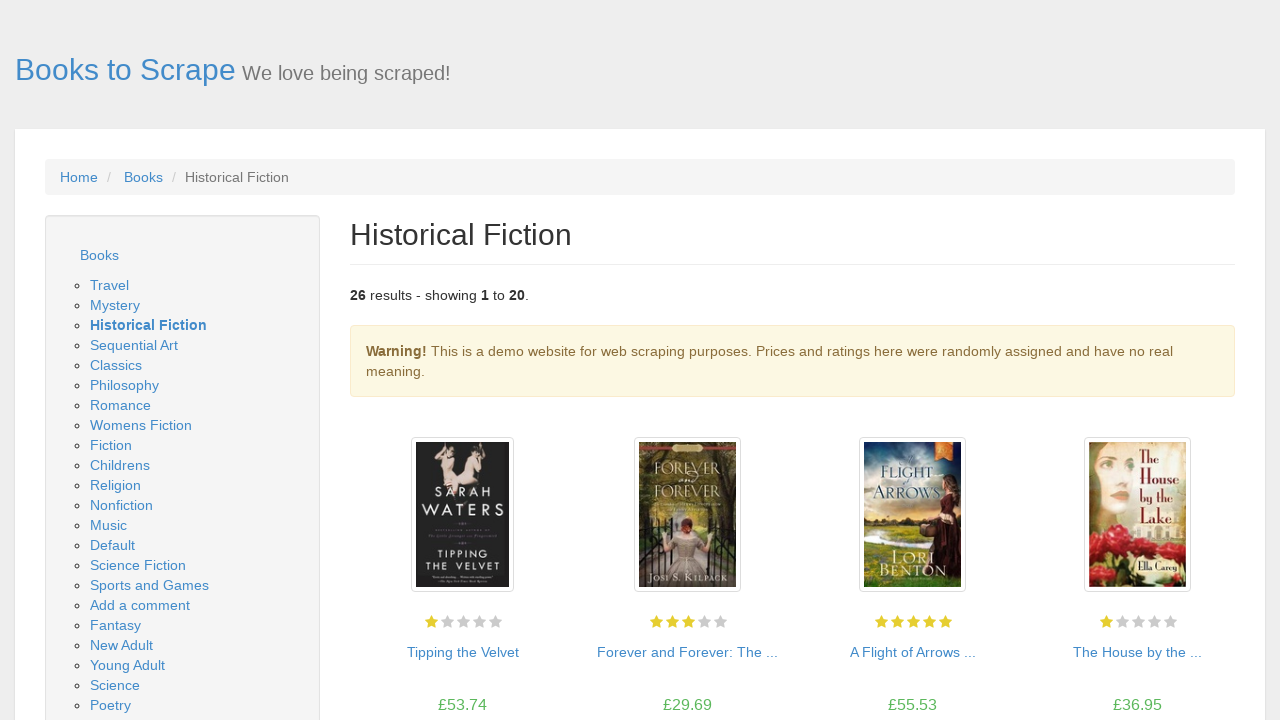

Product titles verified for Historical Fiction category
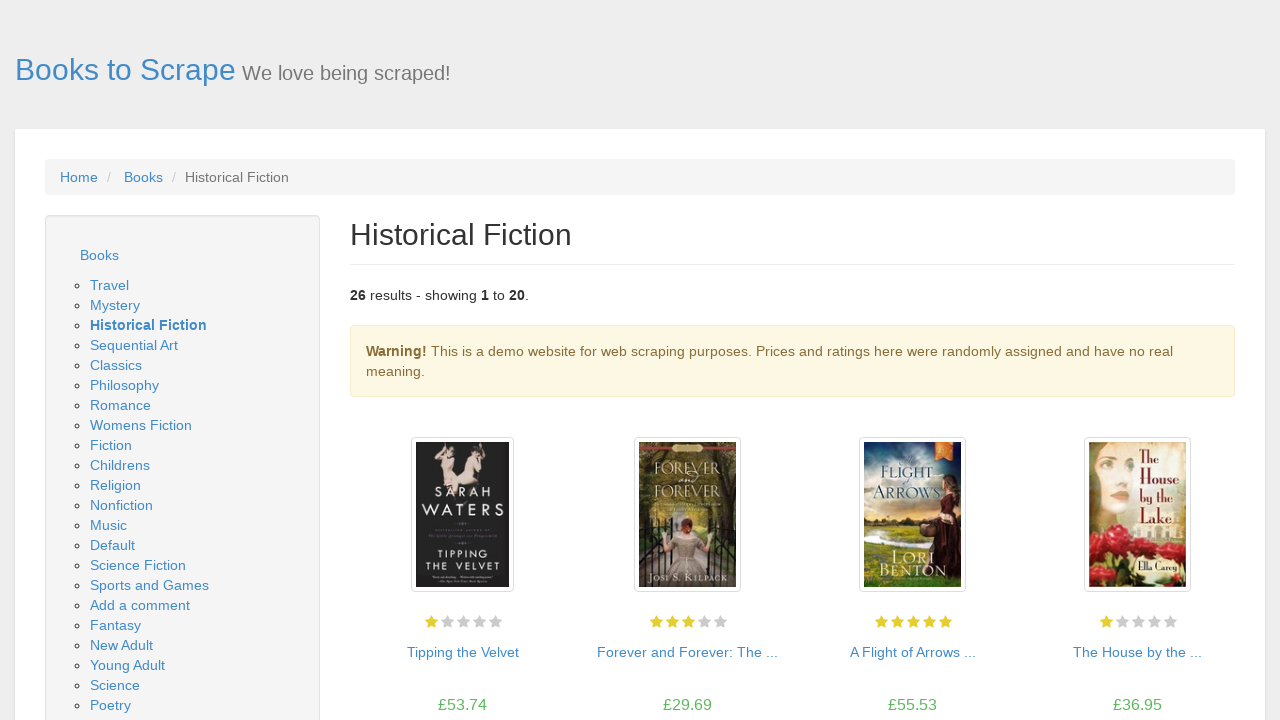

Product prices verified for Historical Fiction category
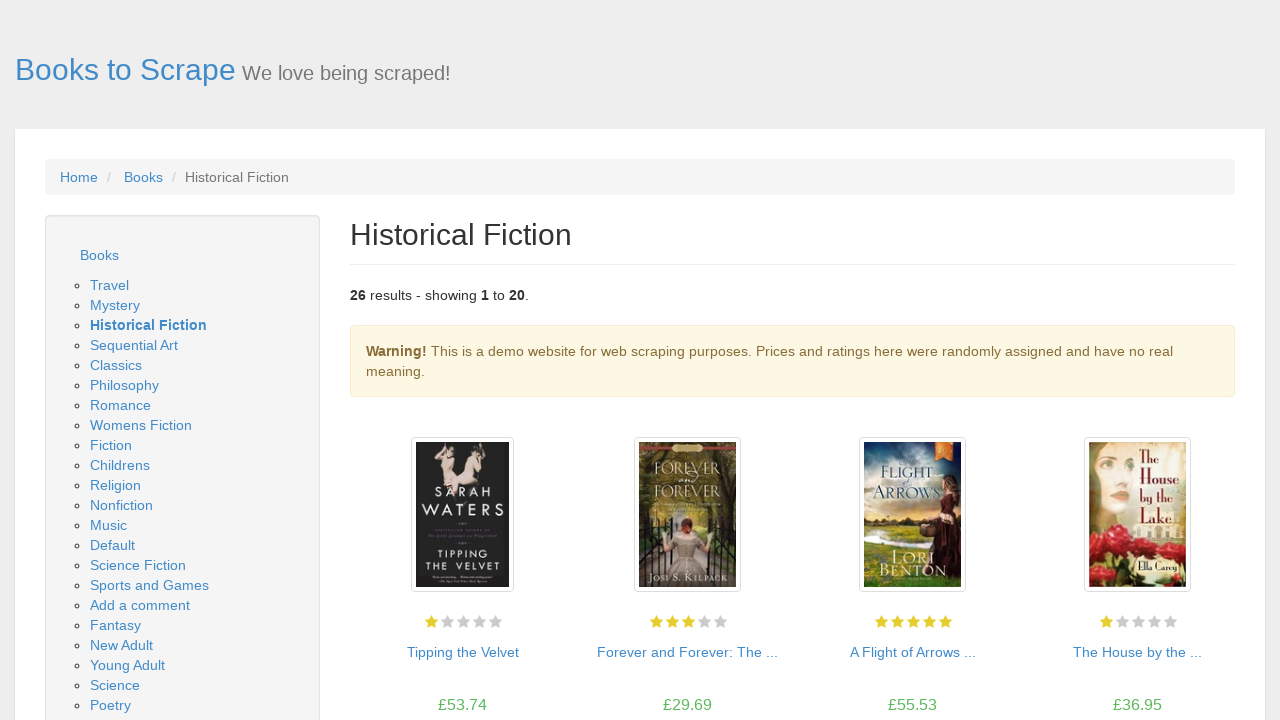

Clicked next page button in Historical Fiction category at (1206, 654) on .next a >> nth=0
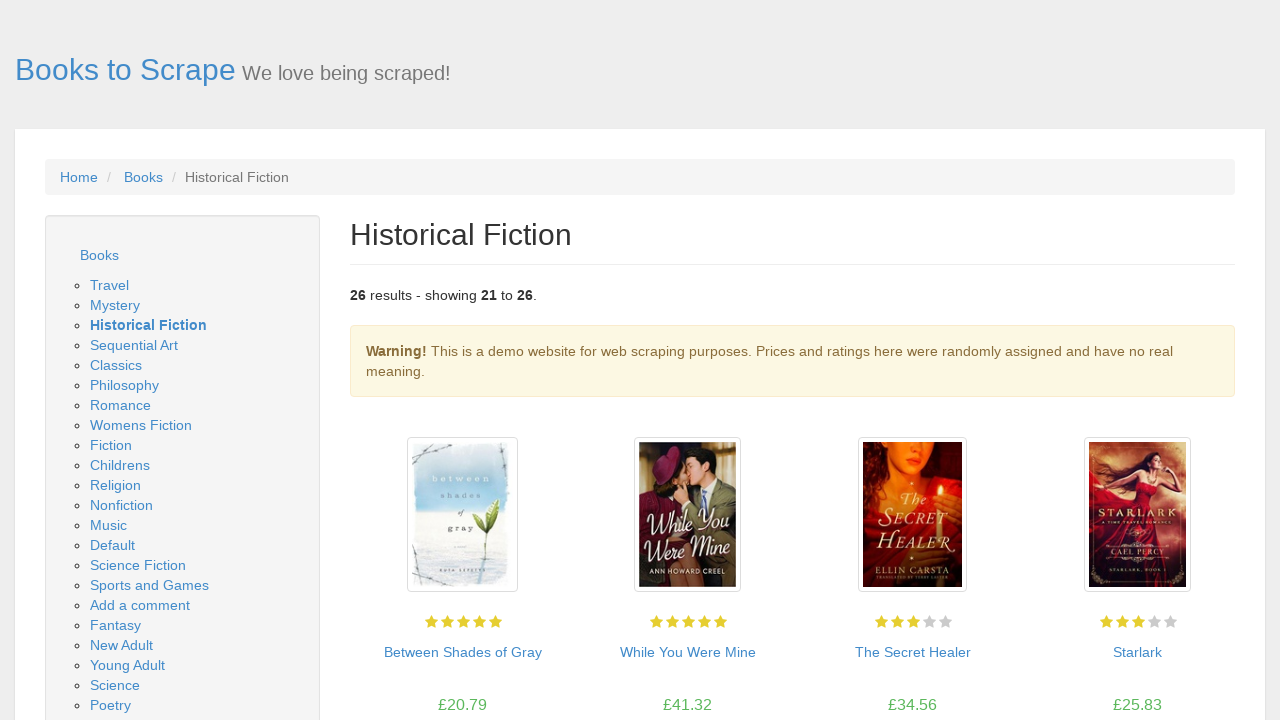

Next page products loaded for Historical Fiction category
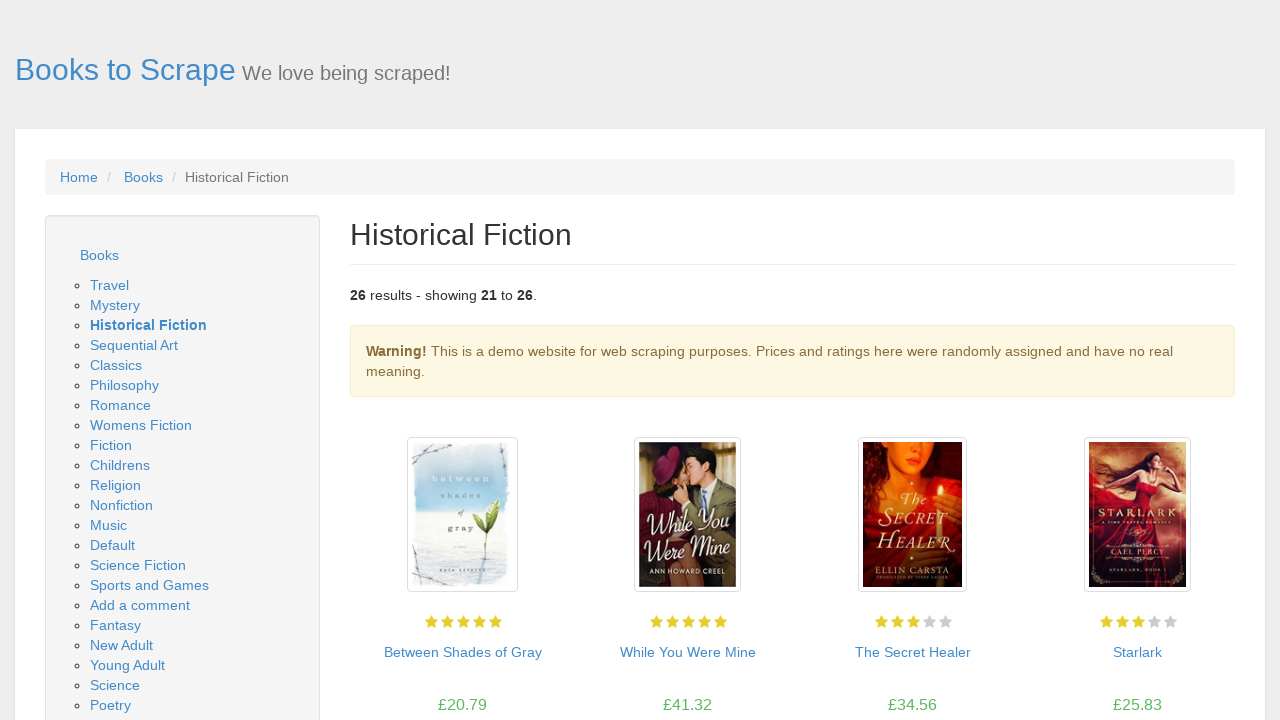

Reached last page of Historical Fiction category (no next button)
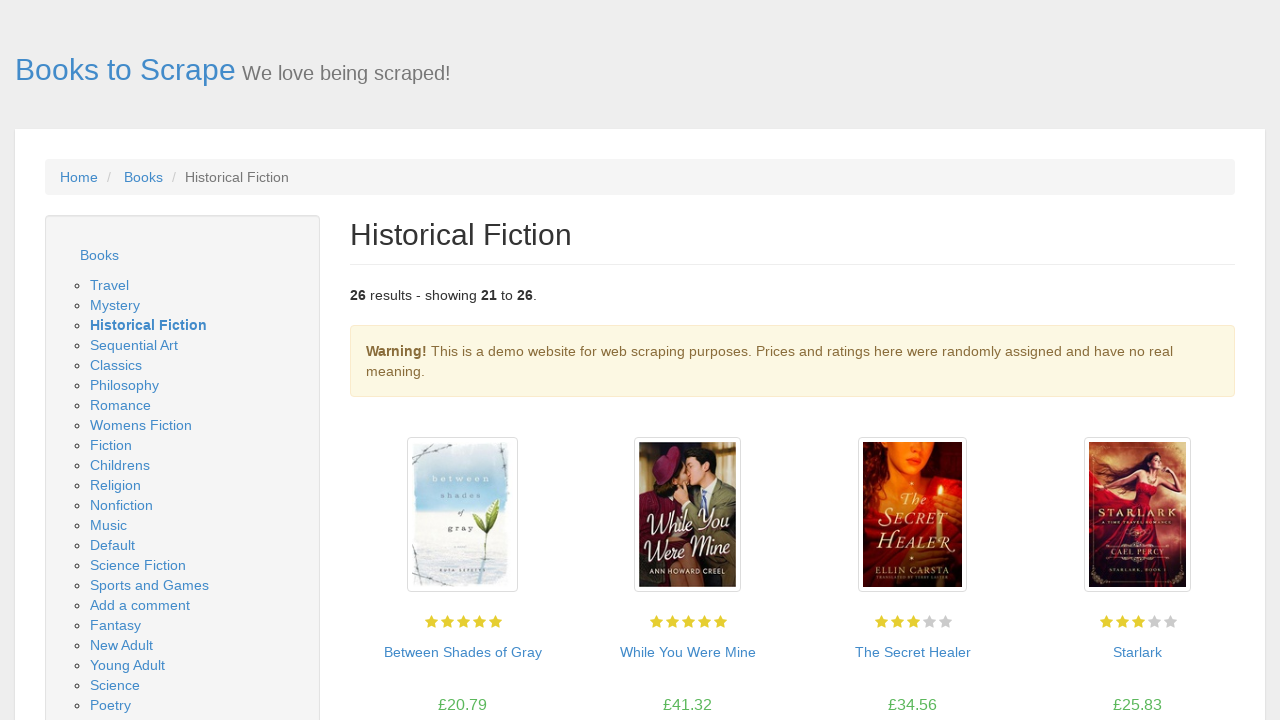

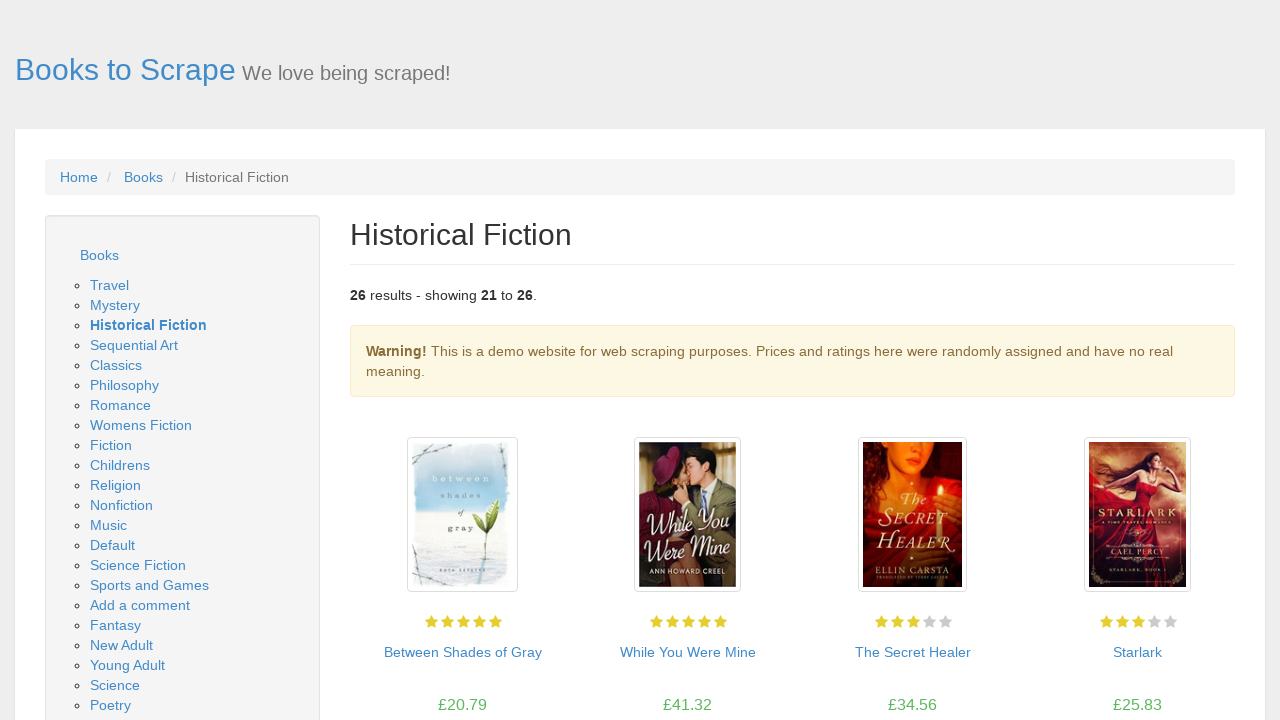